Tests form interaction by reading a custom attribute value from an element, performing a mathematical calculation on it, filling in the result, checking two checkboxes, and submitting the form.

Starting URL: http://suninjuly.github.io/get_attribute.html

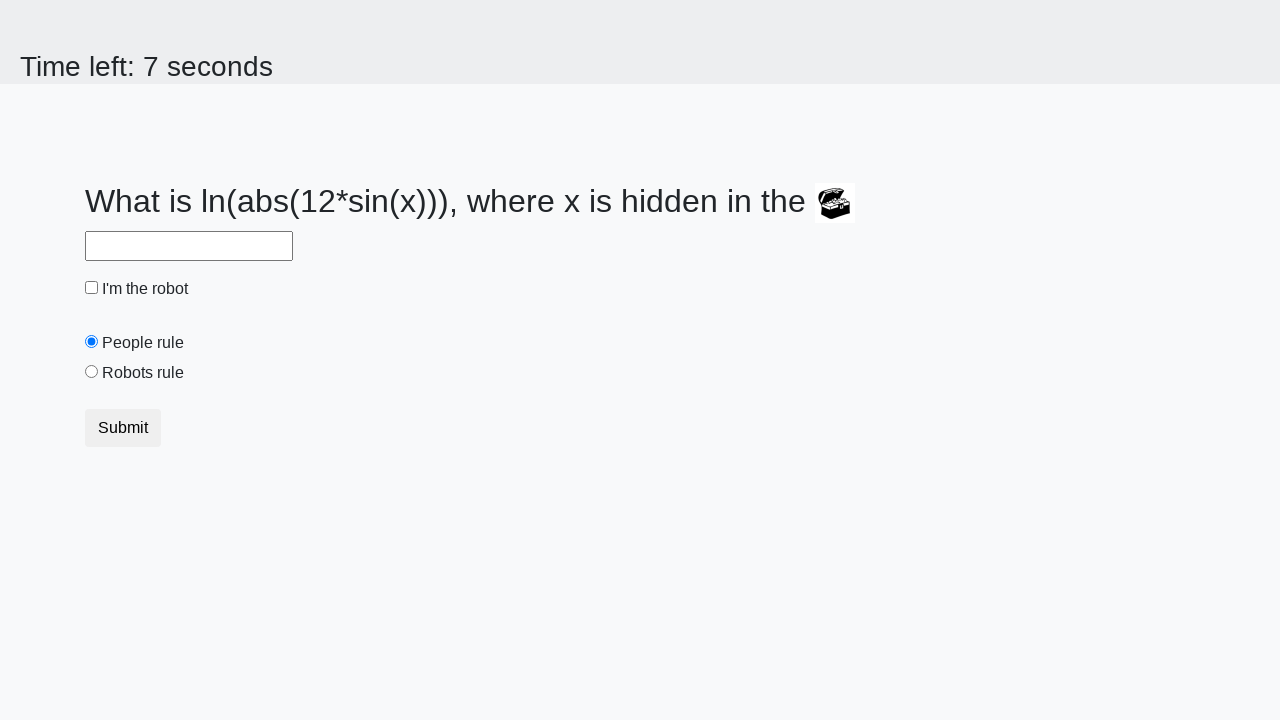

Located treasure element
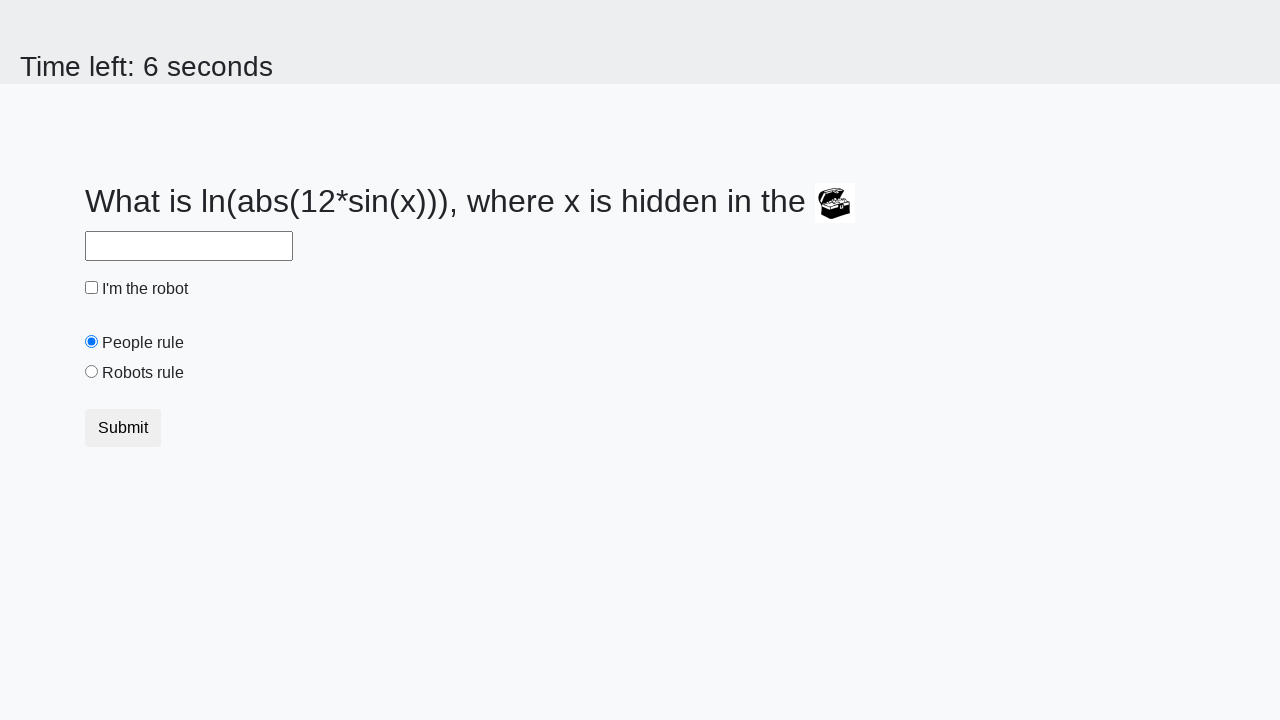

Read 'valuex' attribute from treasure element: 986
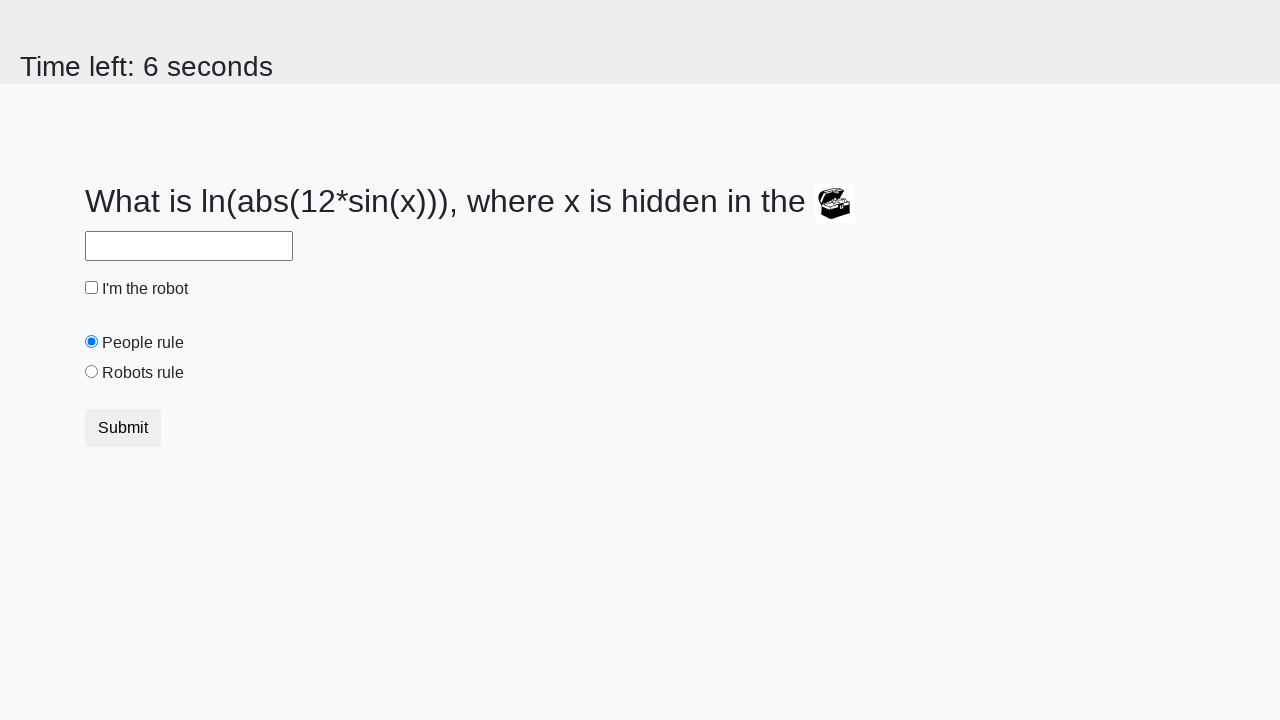

Calculated answer using formula: 1.6730471953320816
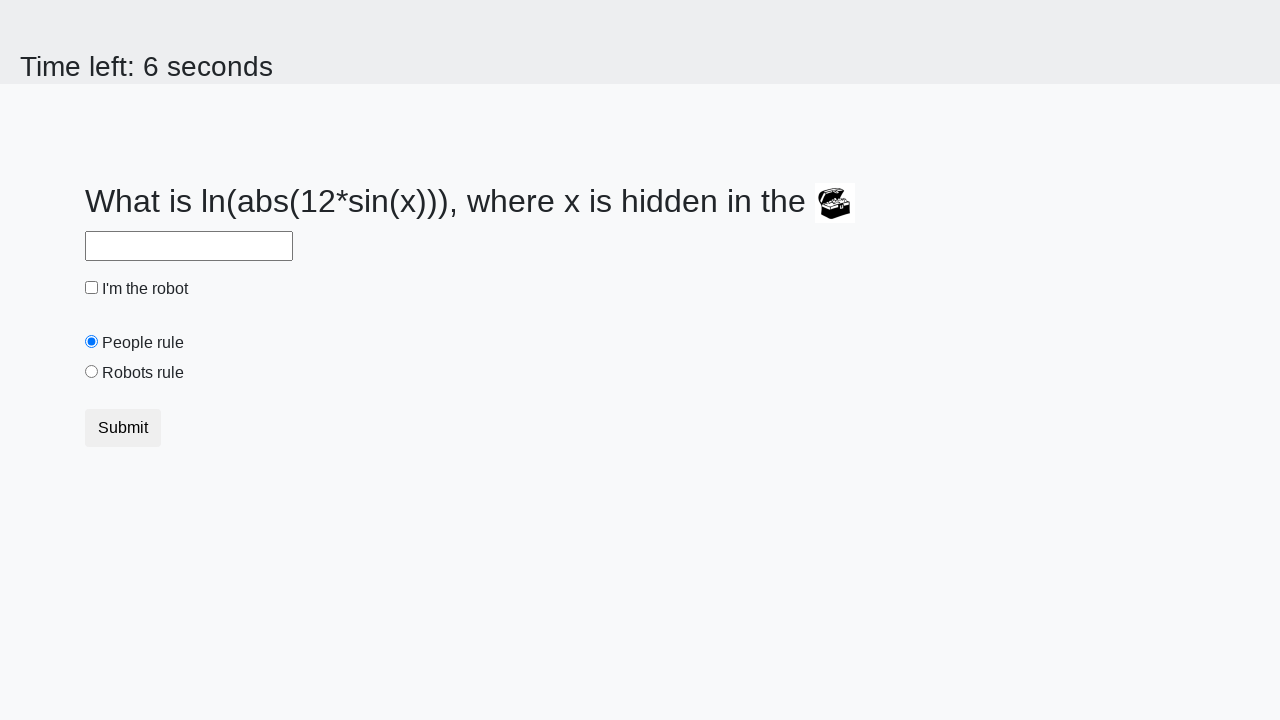

Filled answer field with calculated value: 1.6730471953320816 on #answer
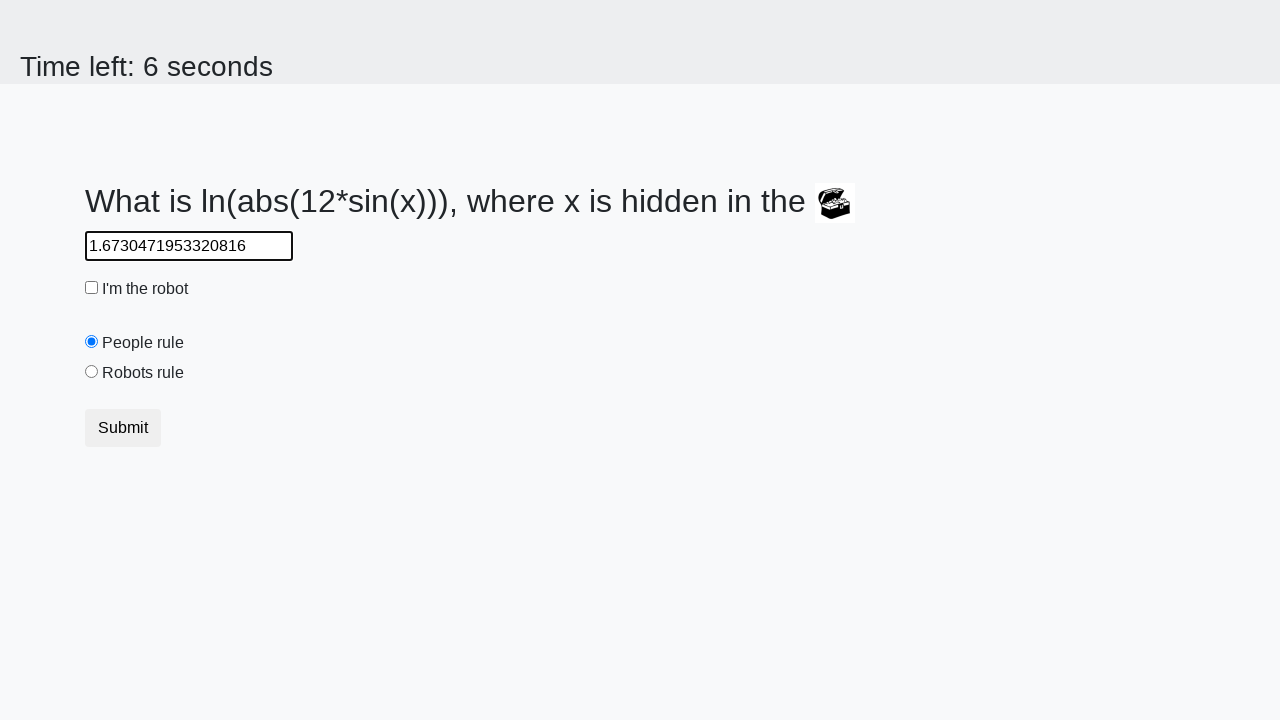

Checked the robot checkbox at (92, 288) on #robotCheckbox
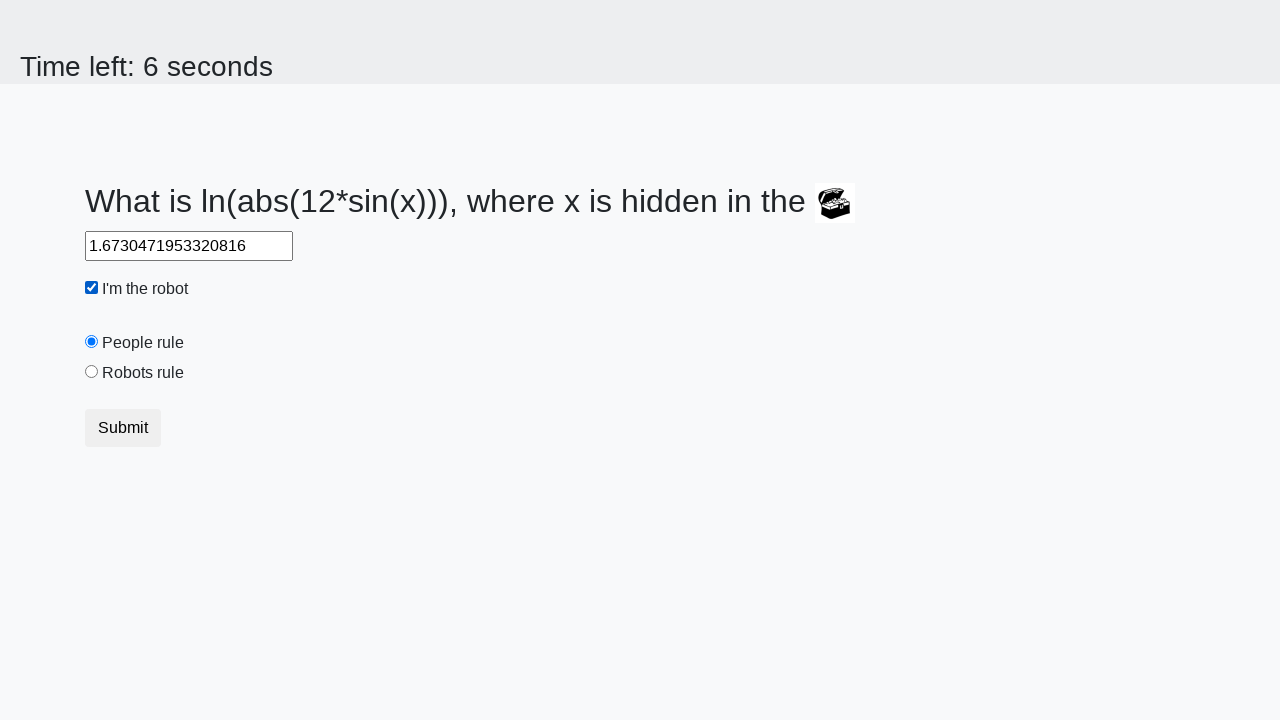

Checked the robots rule checkbox at (92, 372) on #robotsRule
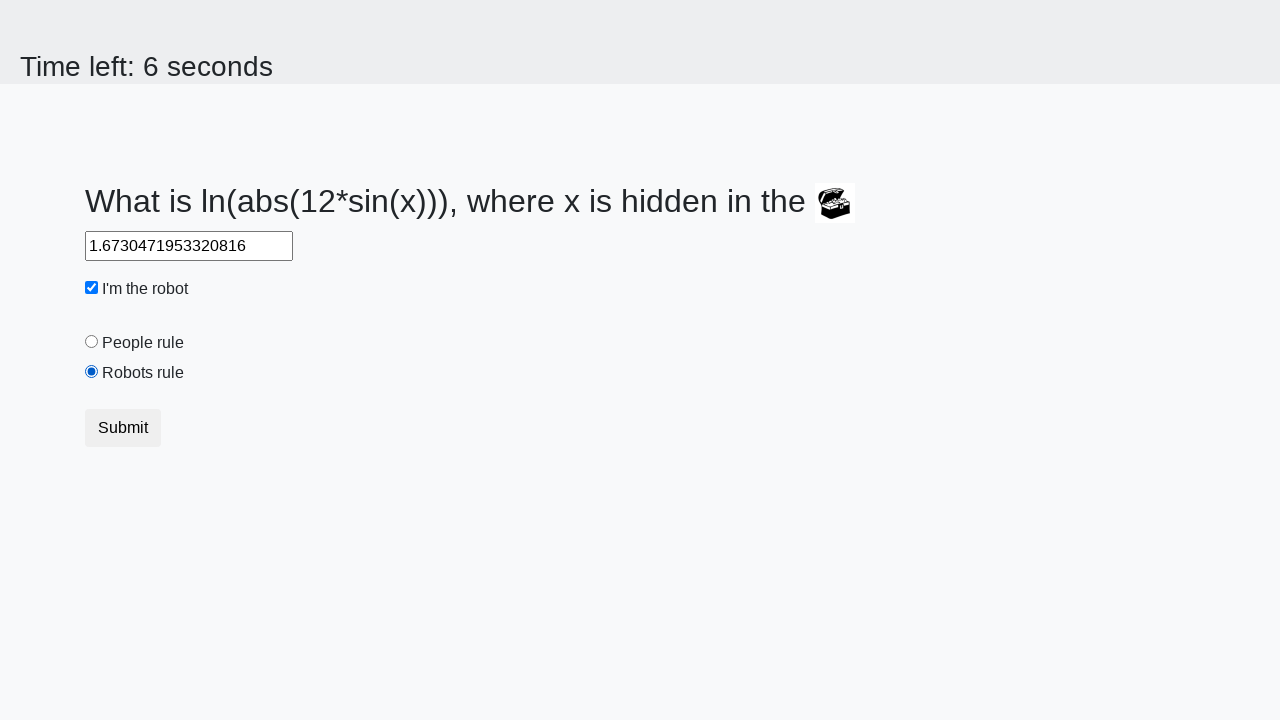

Submitted the form at (123, 428) on button.btn
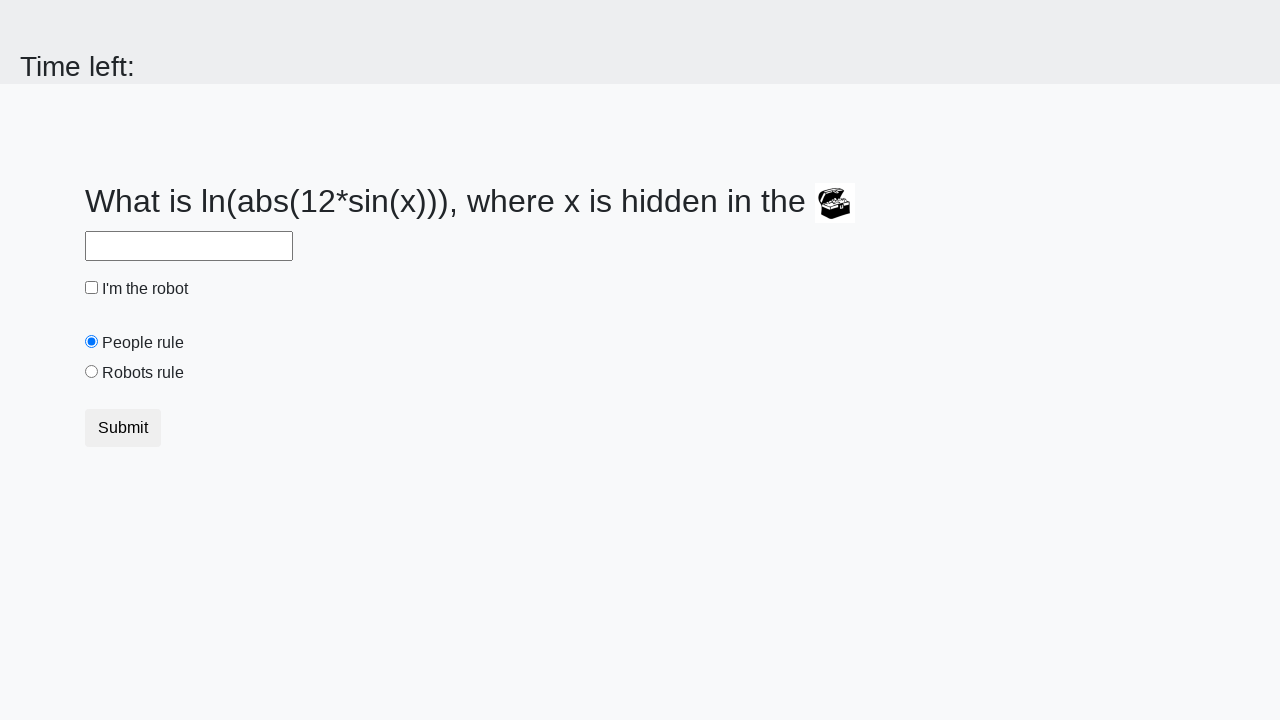

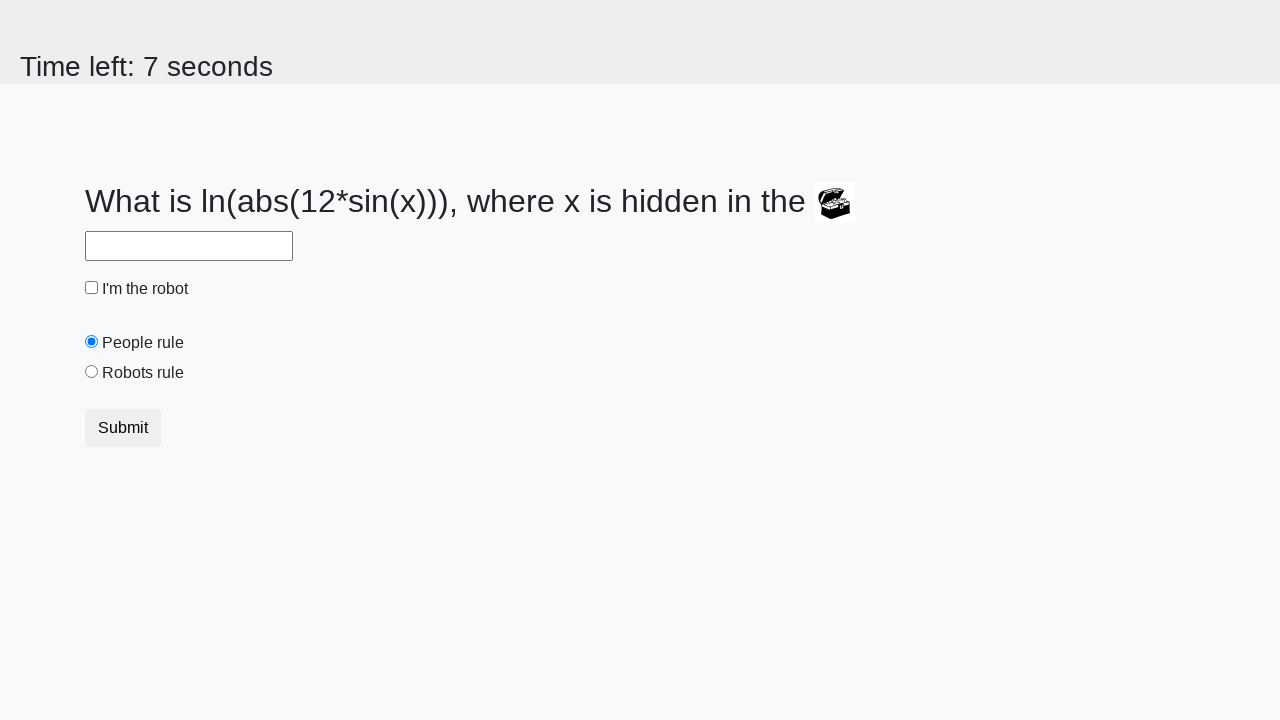